Tests JavaScript scrolling functionality by navigating to jqueryui.com and scrolling down the page by 800 pixels using JavaScript execution.

Starting URL: http://jqueryui.com

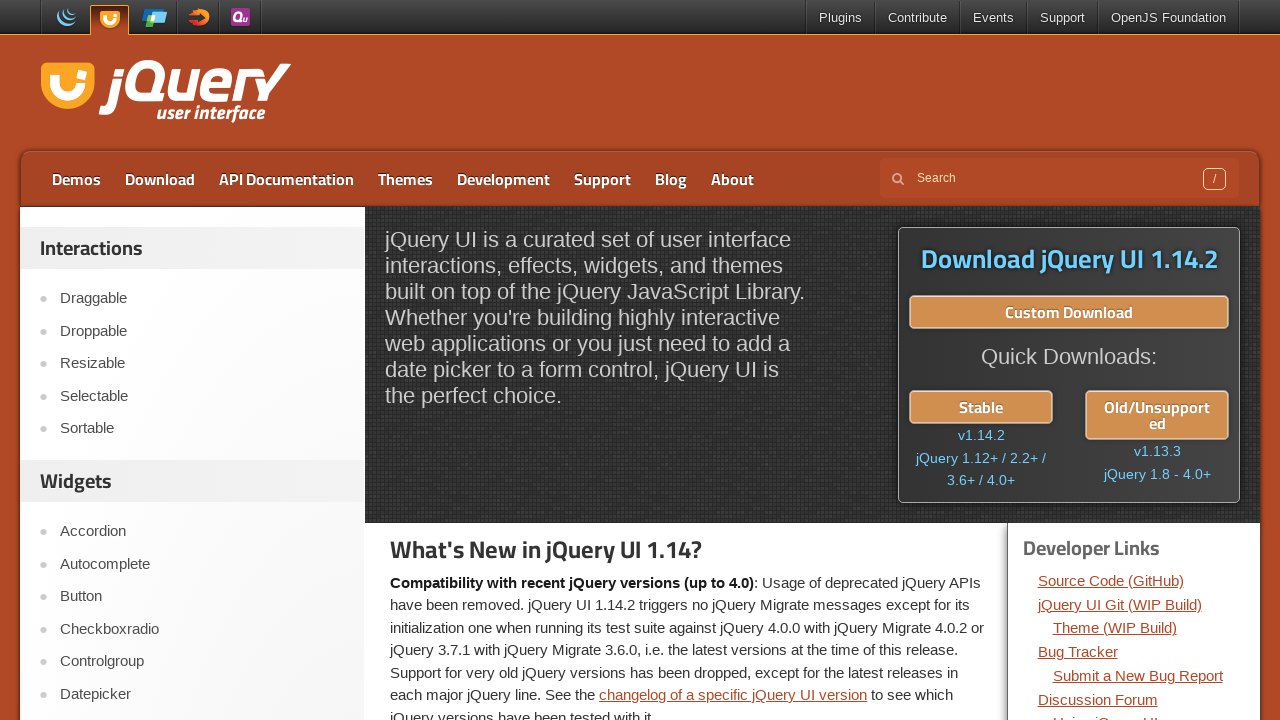

Navigated to http://jqueryui.com
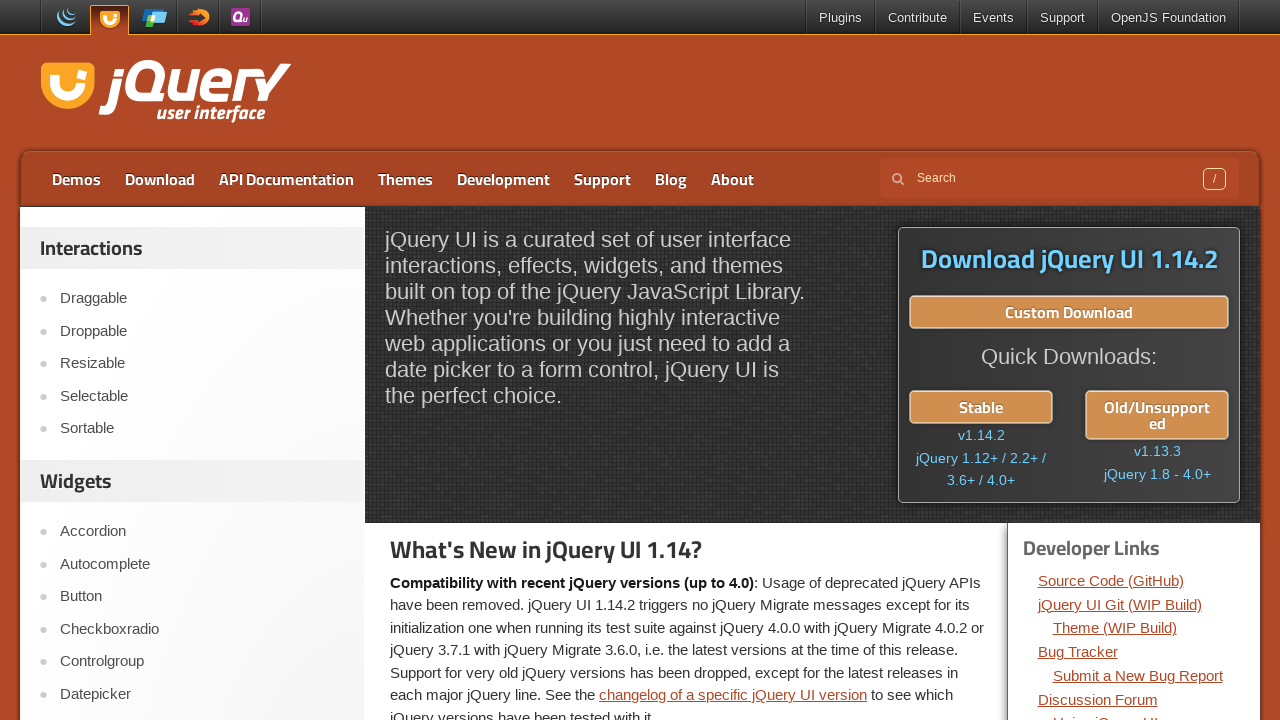

Scrolled down the page by 800 pixels using JavaScript
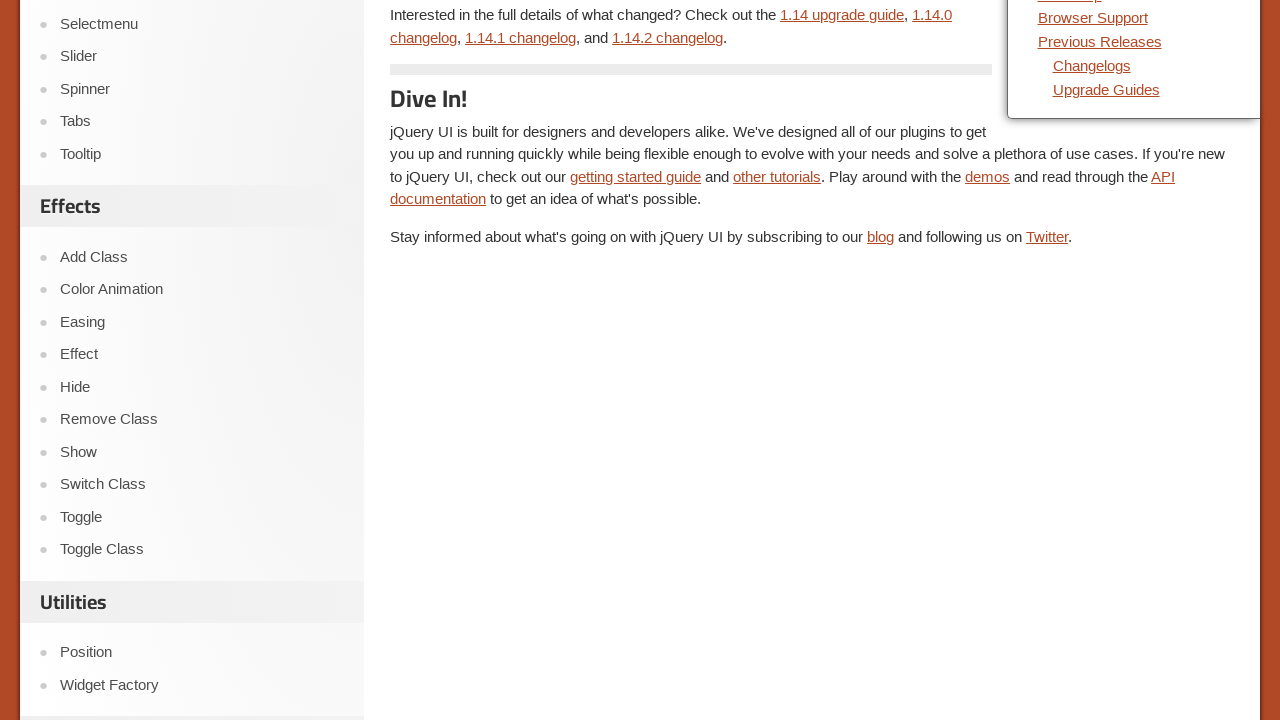

Waited 1000ms to observe the scroll effect
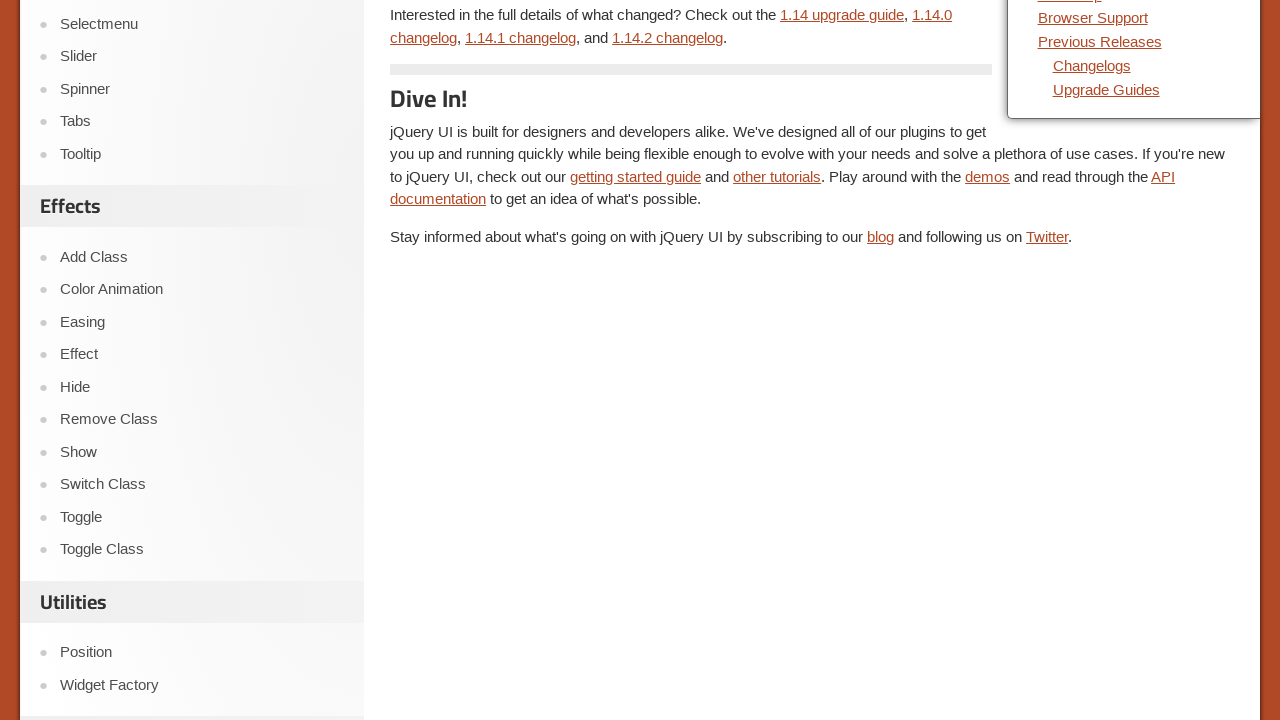

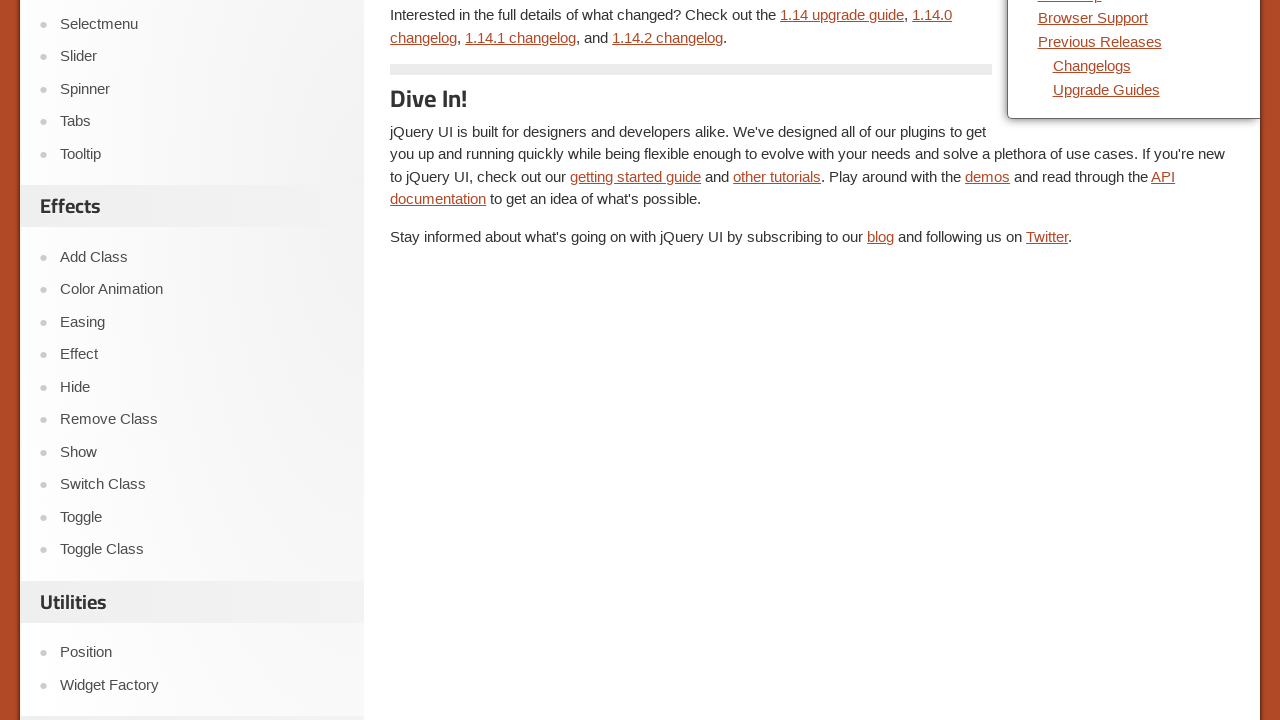